Tests alert handling by clicking alert button and accepting the alert

Starting URL: https://rahulshettyacademy.com/AutomationPractice/

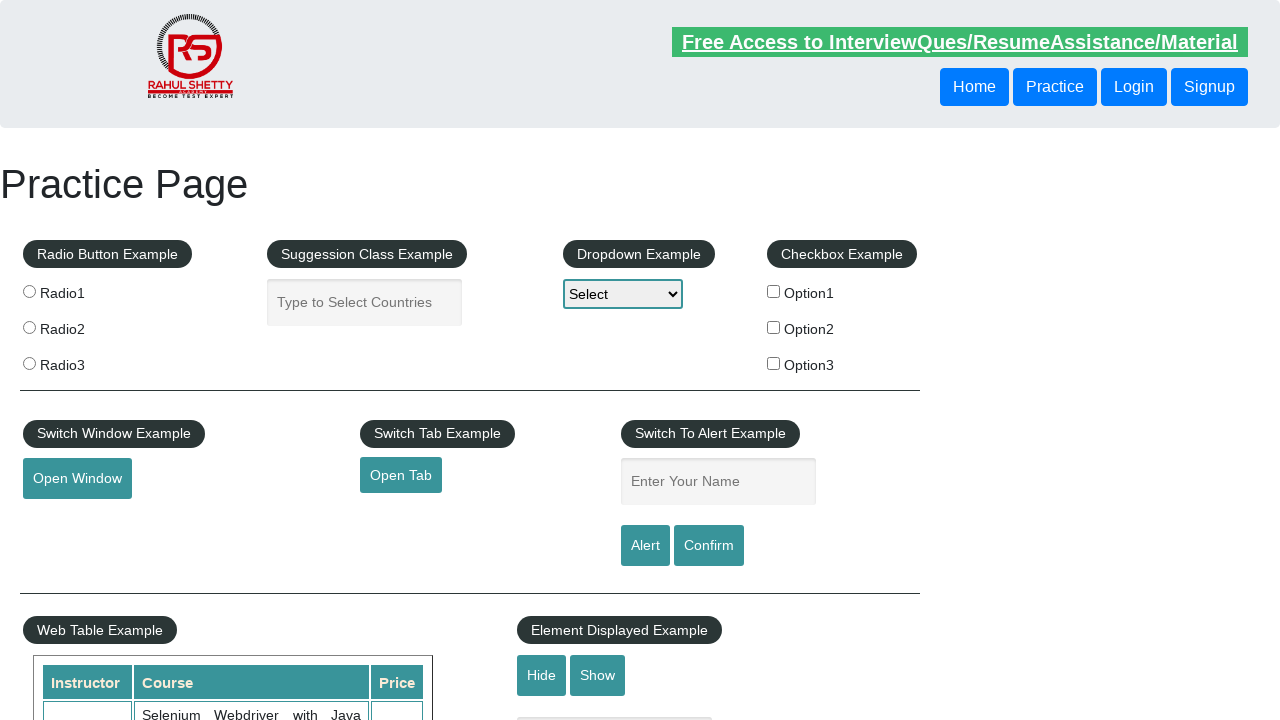

Set up dialog handler to accept alerts
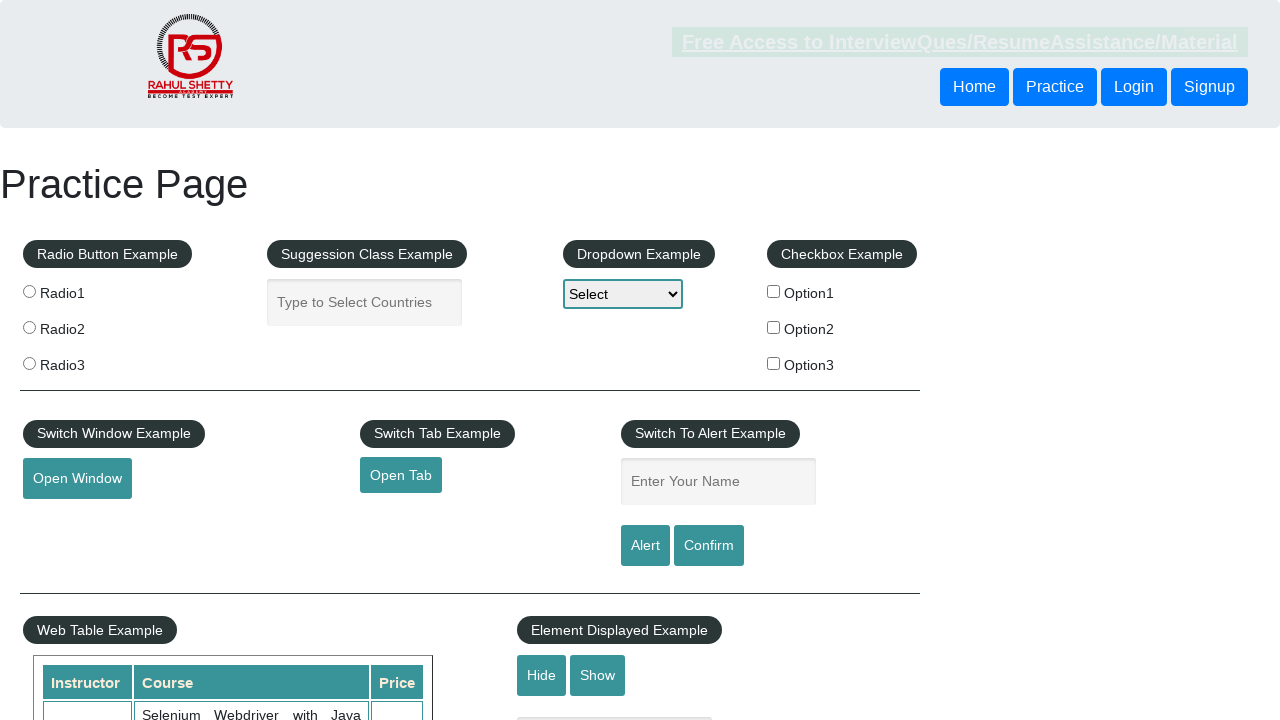

Clicked alert button to trigger alert at (645, 546) on #alertbtn
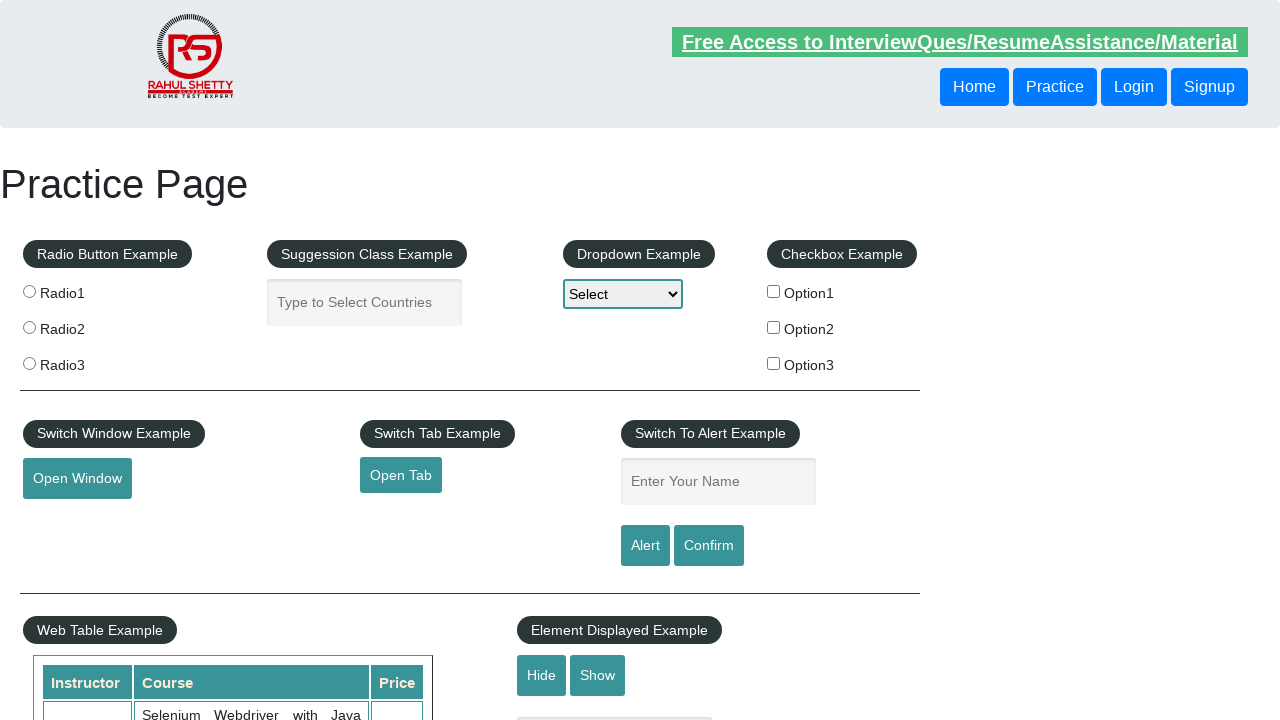

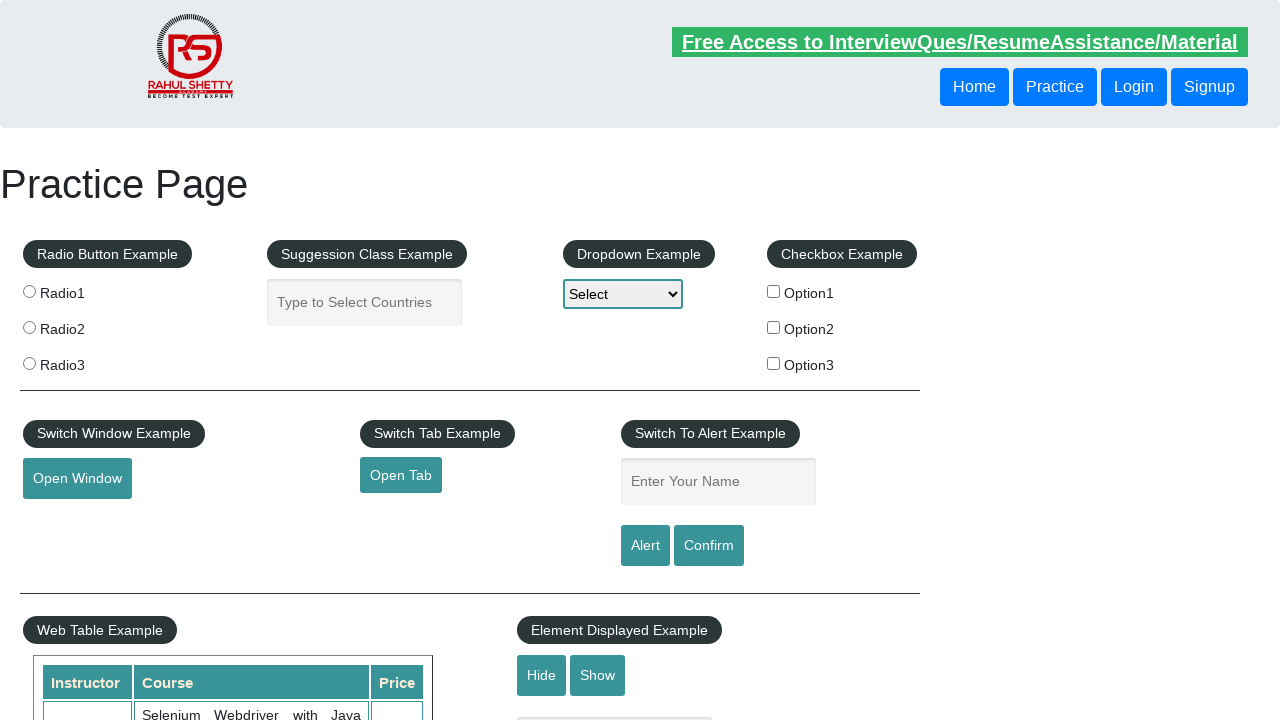